Tests right-click functionality on a button and verifies the action message appears

Starting URL: https://demoqa.com/buttons

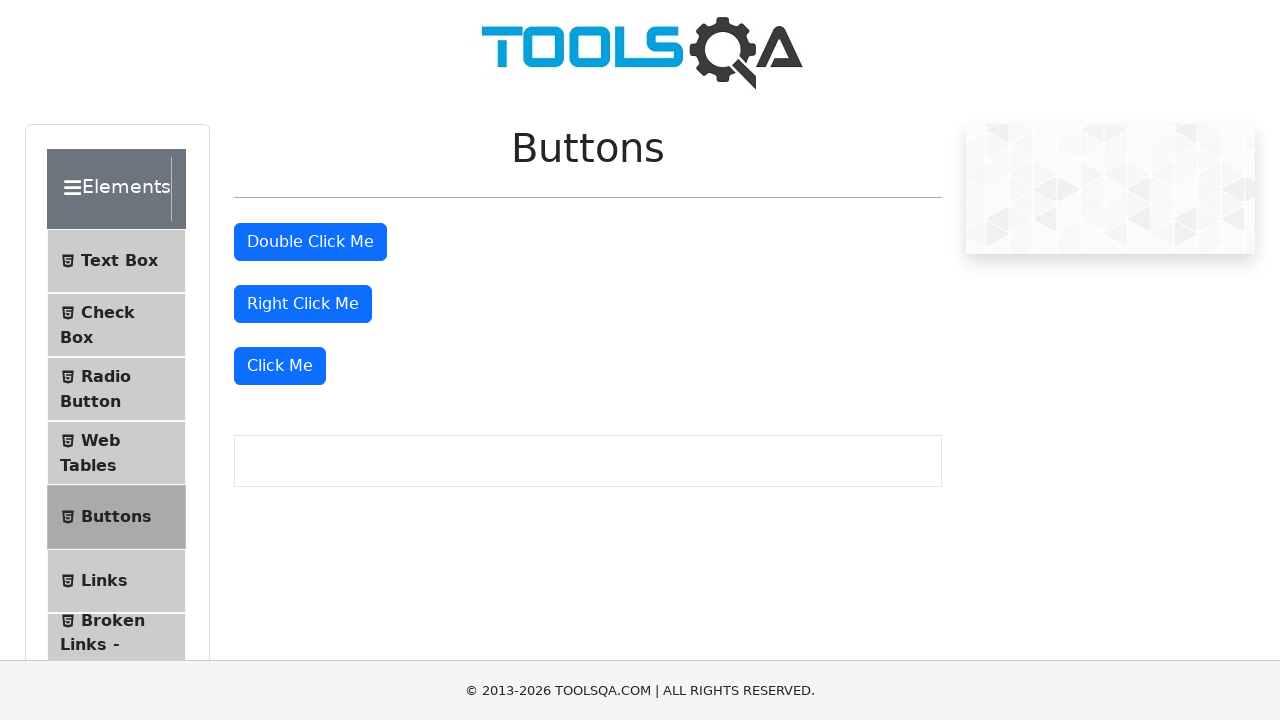

Located the right-click button element
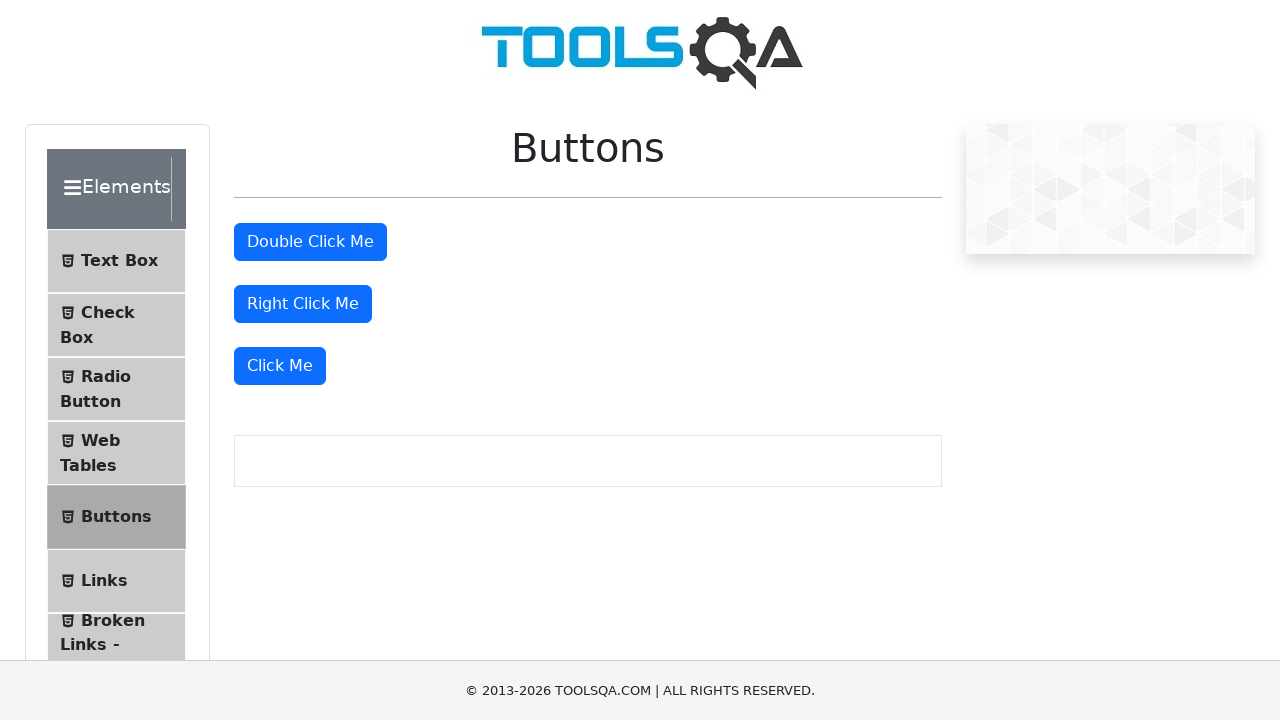

Performed right-click on the button at (303, 304) on #rightClickBtn
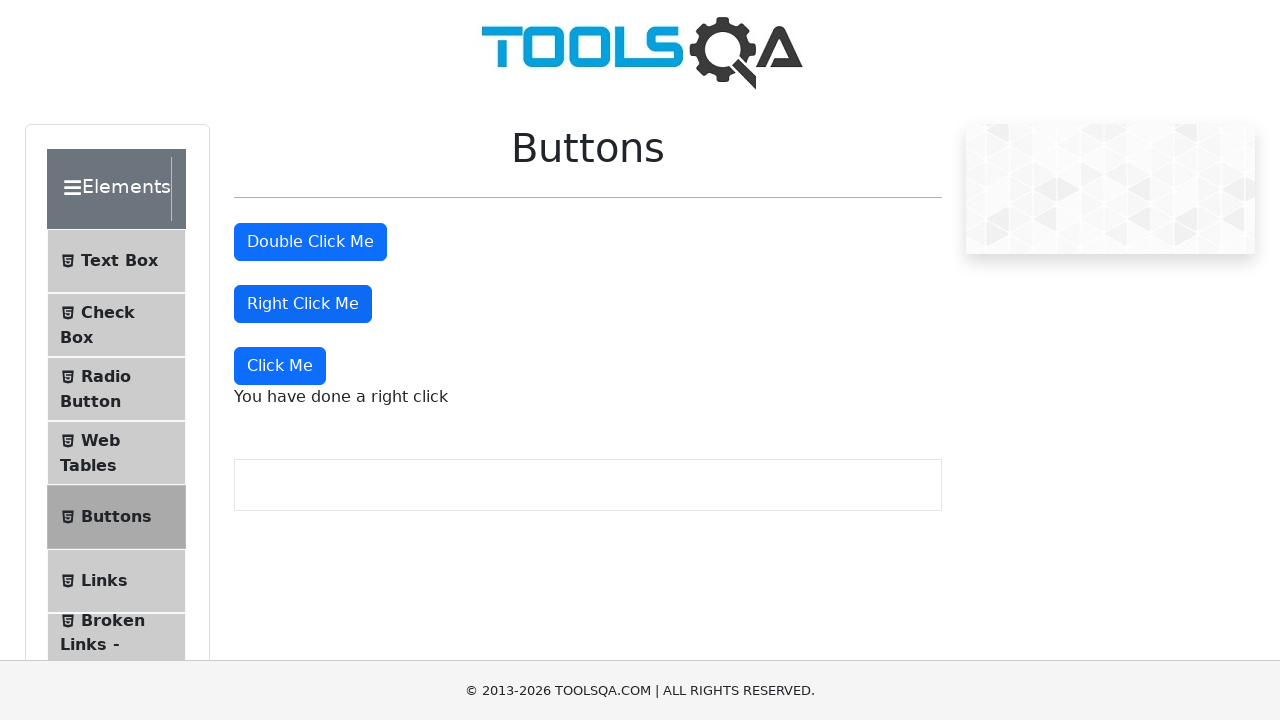

Right-click action message appeared on the page
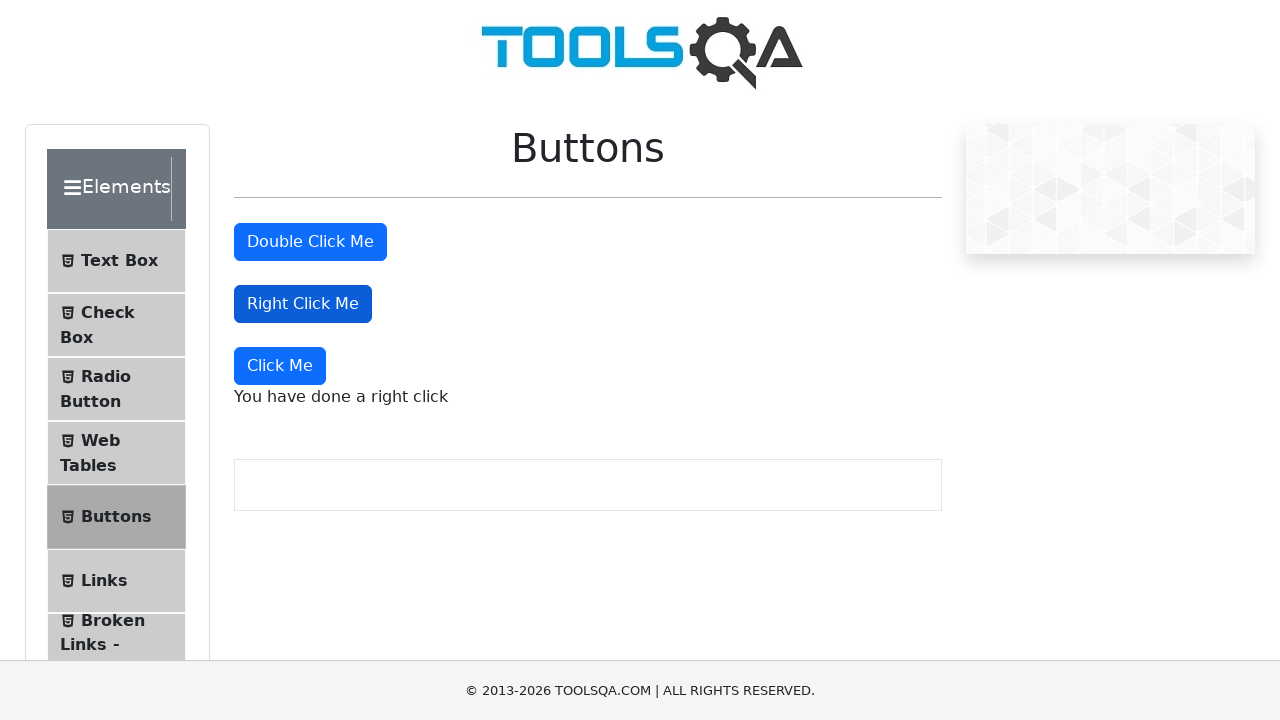

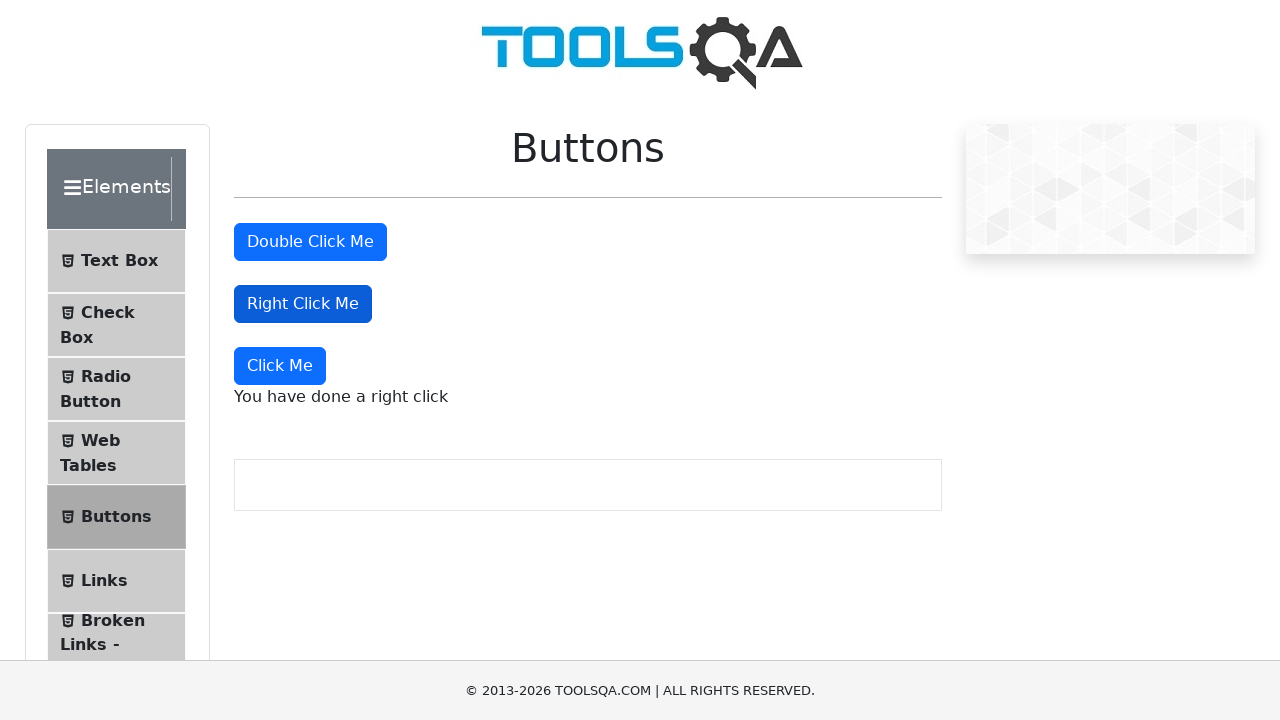